Tests modal dialog functionality by opening small and large modals and verifying their titles before closing

Starting URL: https://demoqa.com/alertsWindows

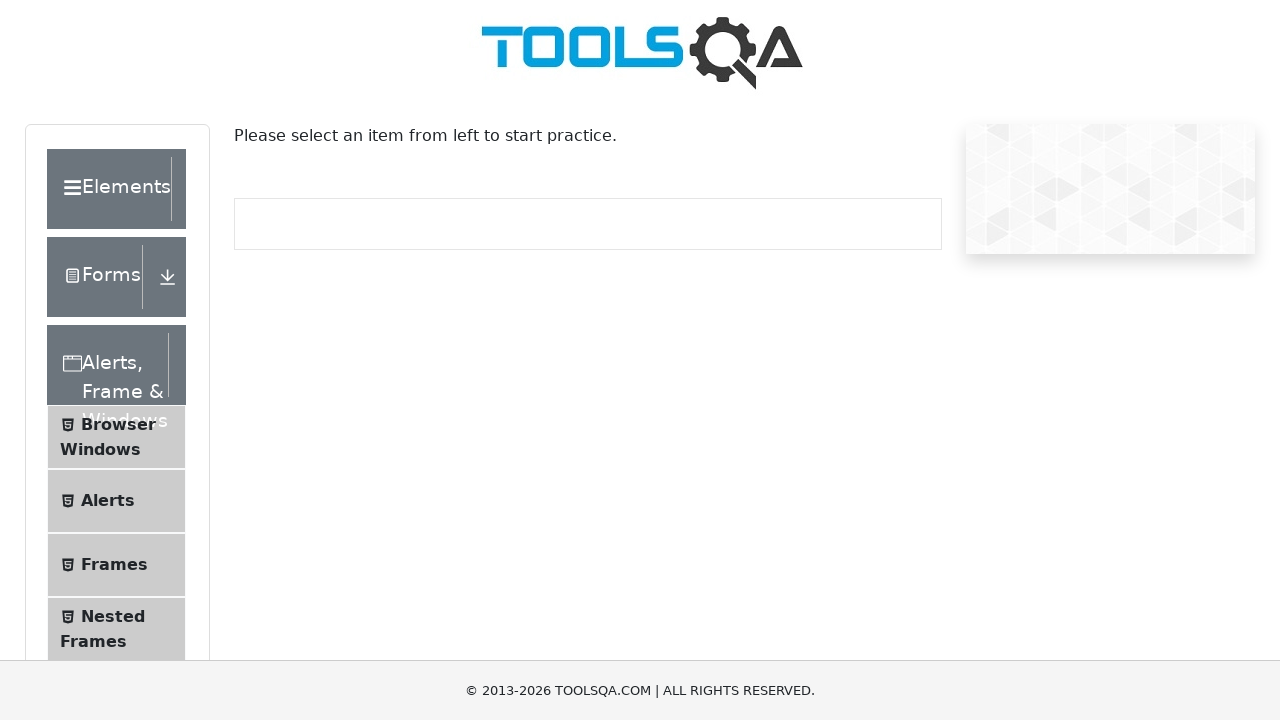

Scrolled down to reveal menu items
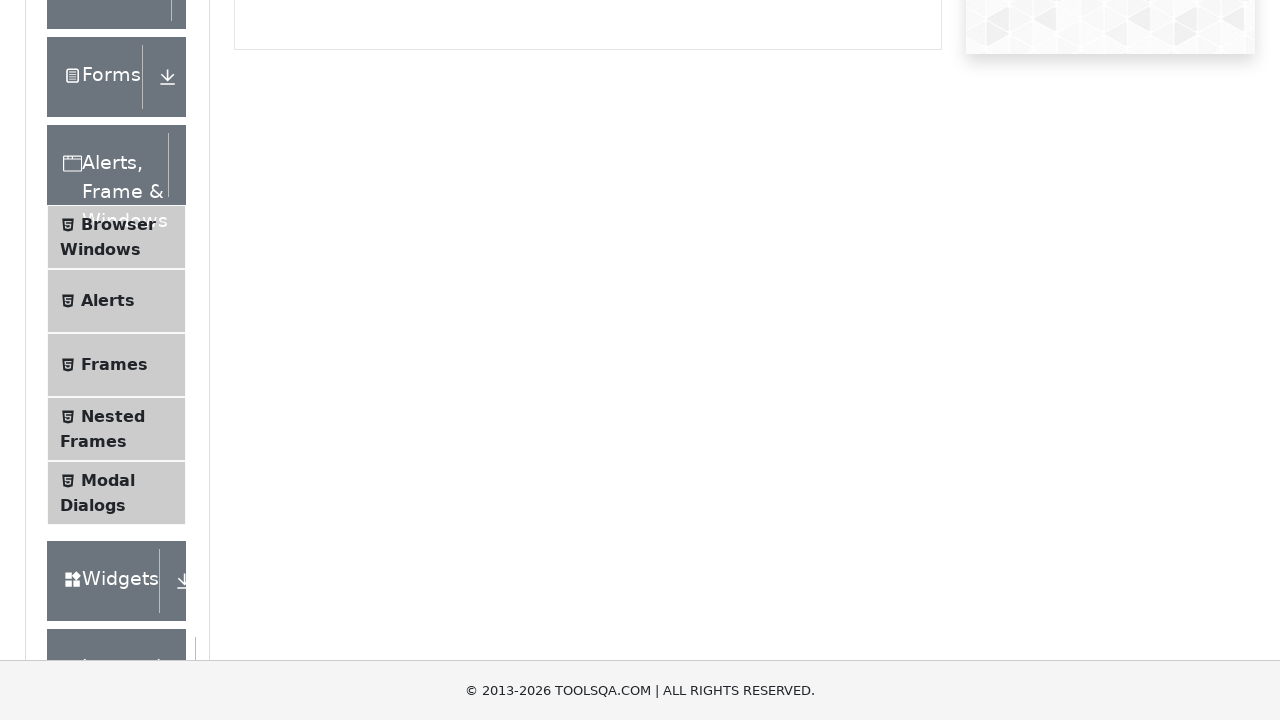

Clicked on Modal Dialogs menu item at (108, 480) on text=Modal Dialogs
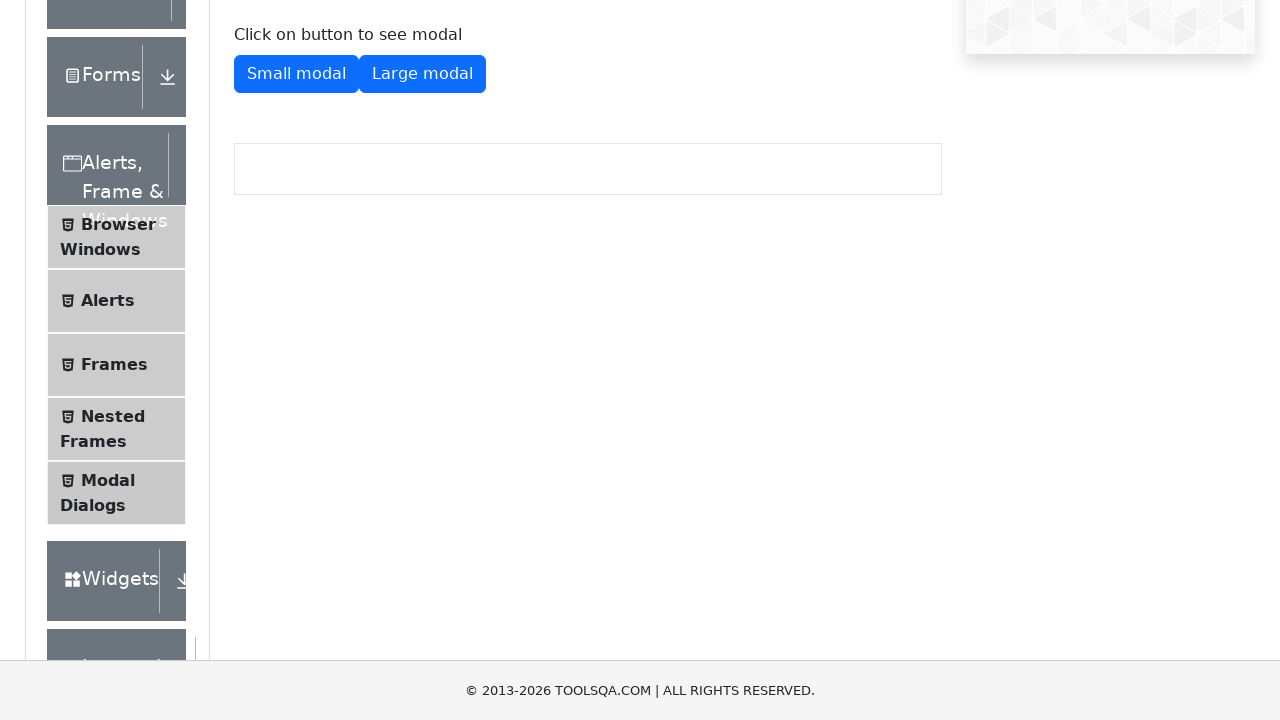

Clicked button to show small modal at (296, 74) on #showSmallModal
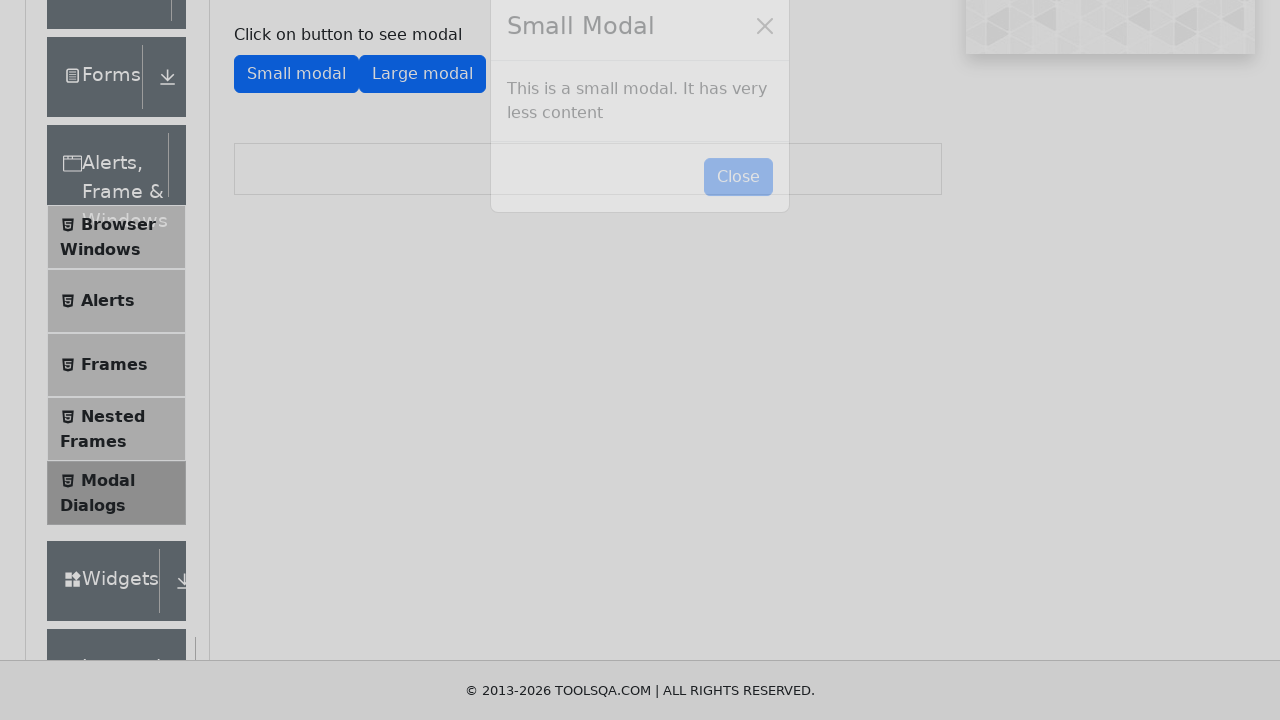

Retrieved small modal title text
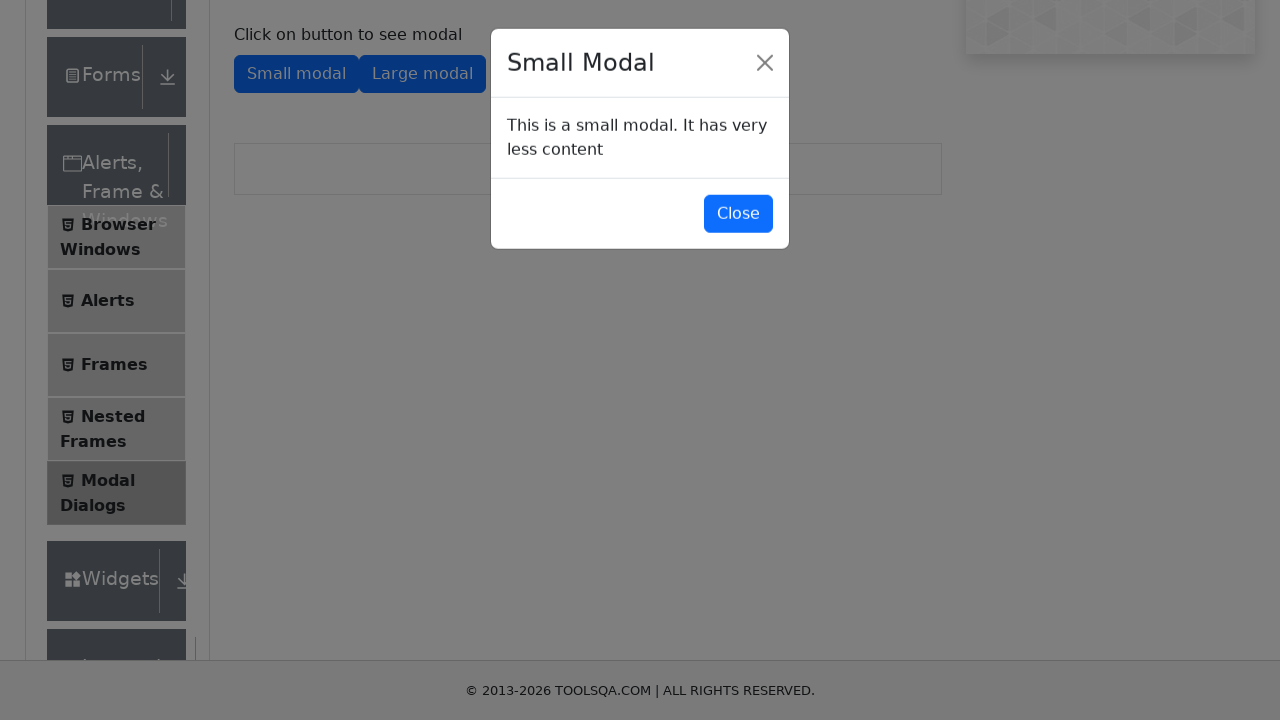

Verified small modal title is 'Small Modal'
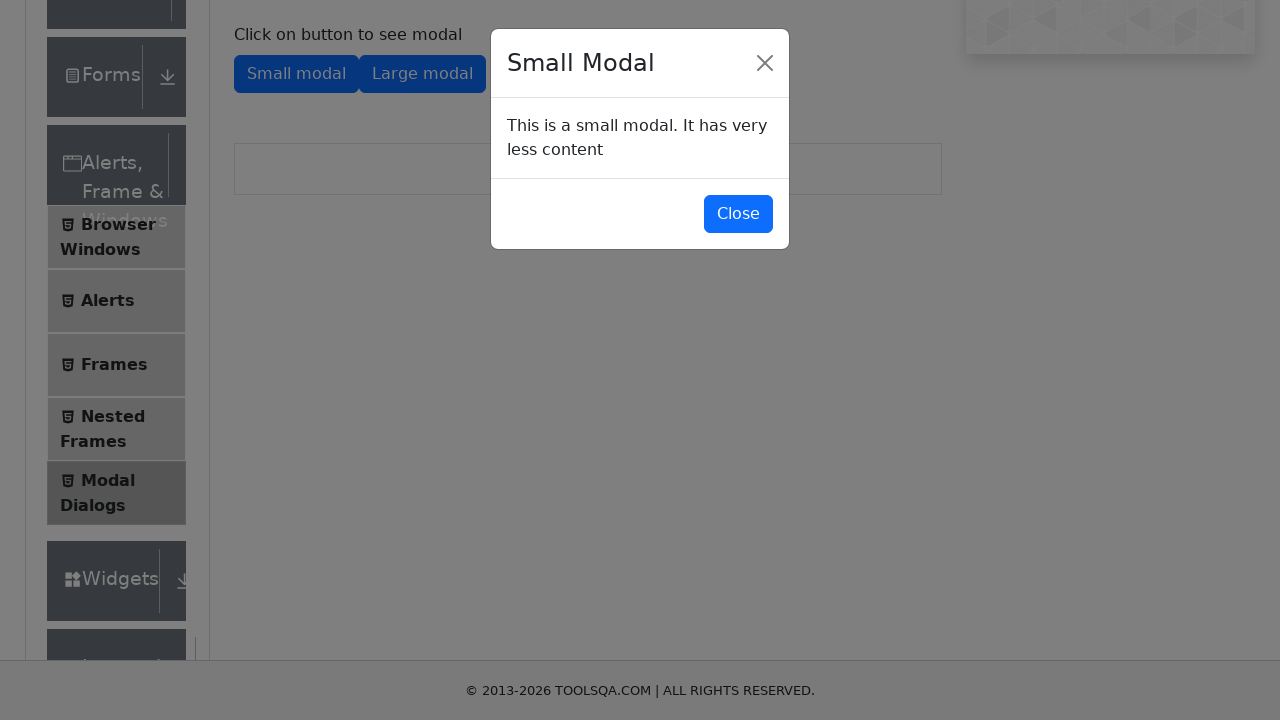

Closed small modal at (738, 214) on #closeSmallModal
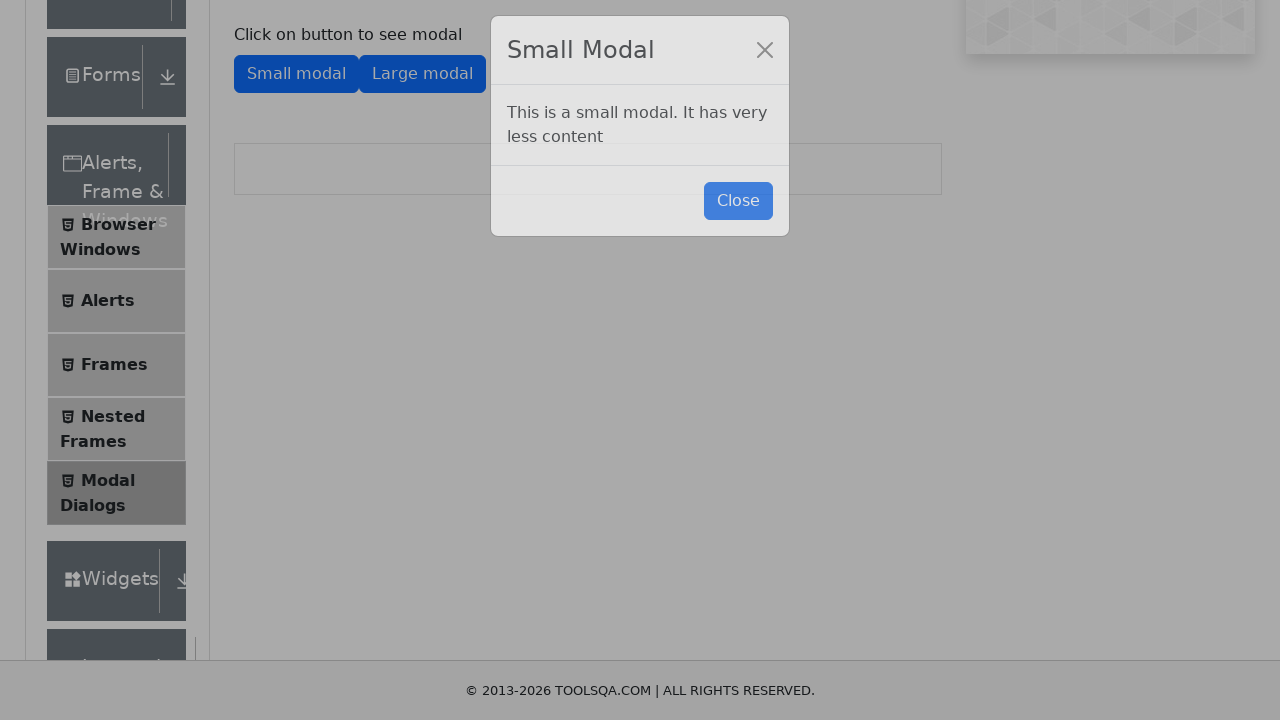

Clicked button to show large modal at (422, 74) on #showLargeModal
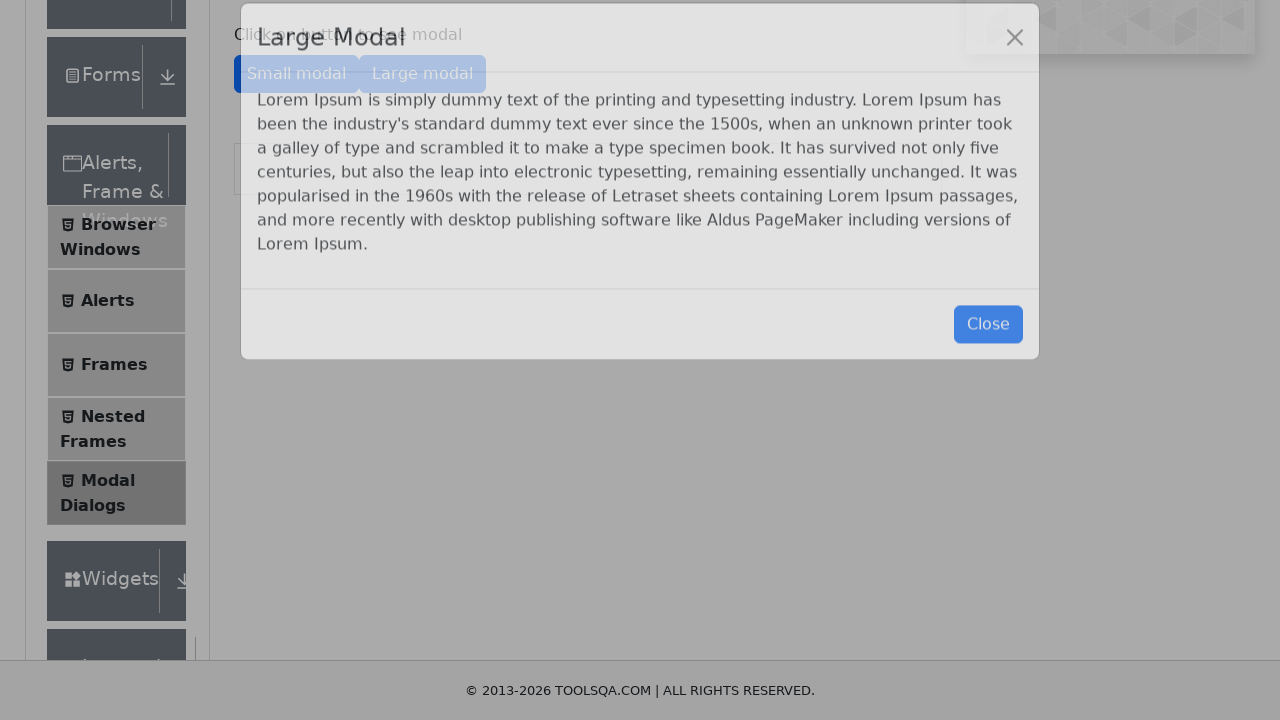

Retrieved large modal title text
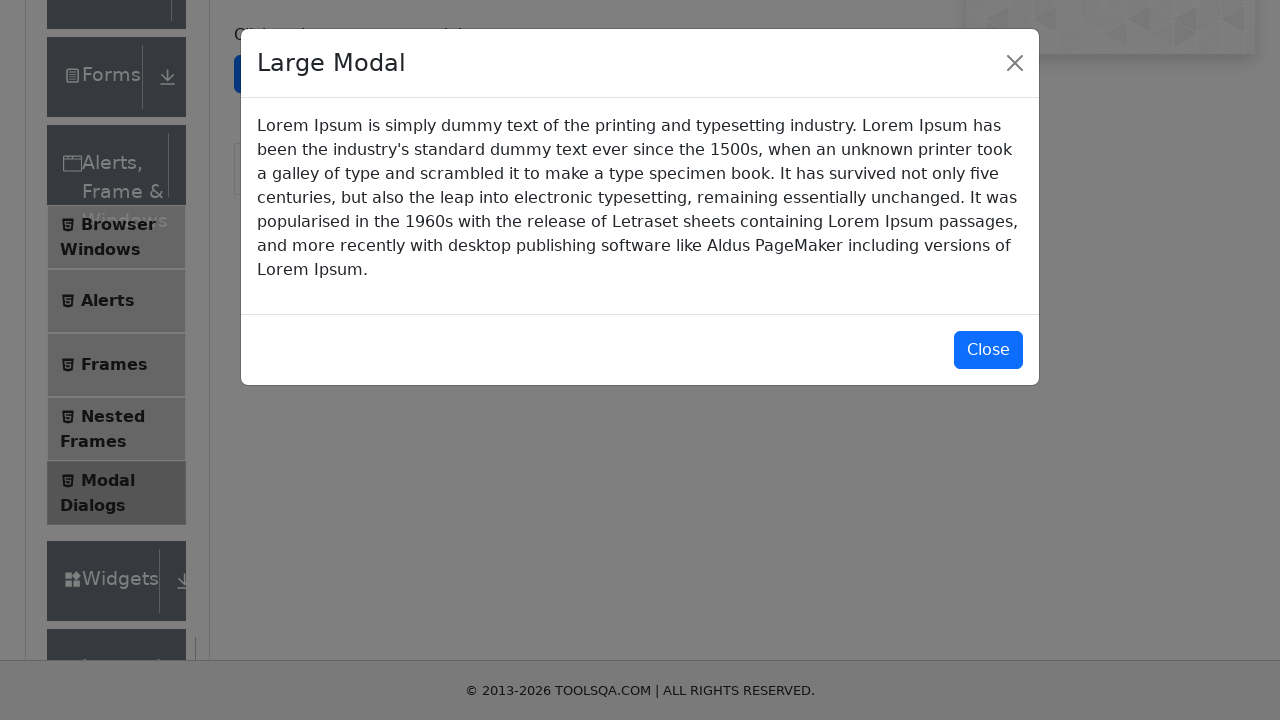

Verified large modal title is 'Large Modal'
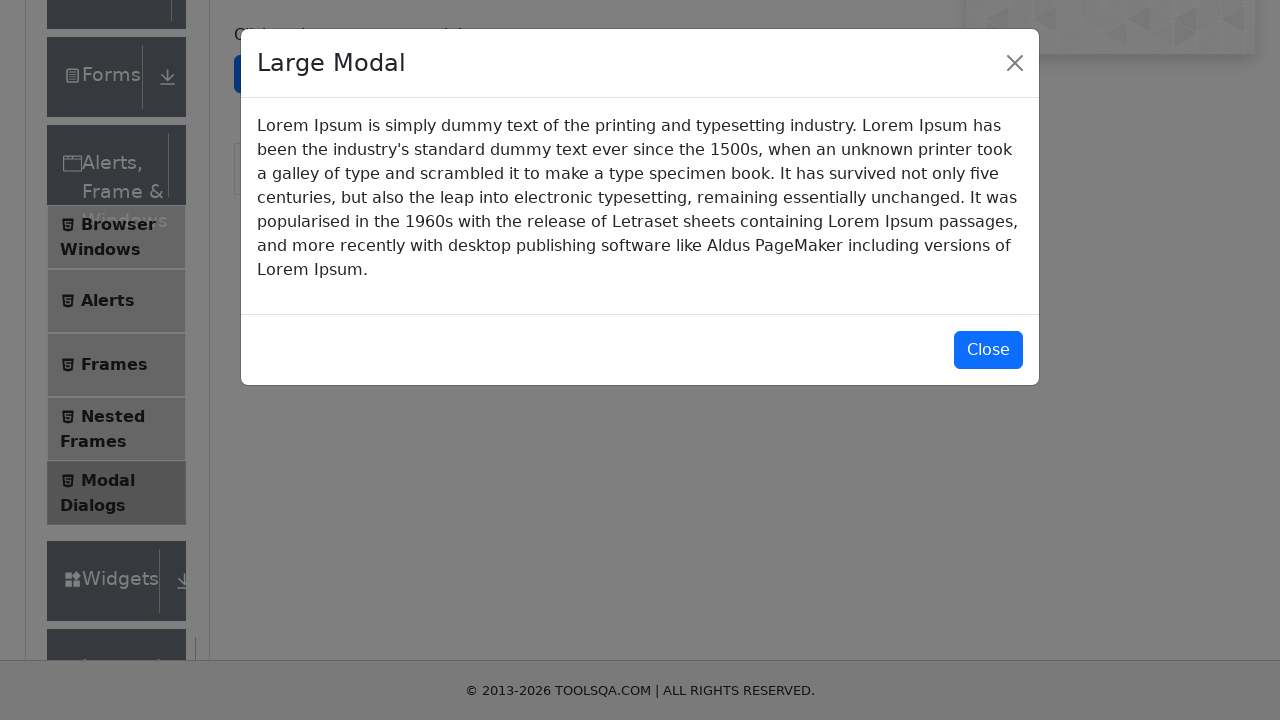

Closed large modal at (988, 350) on #closeLargeModal
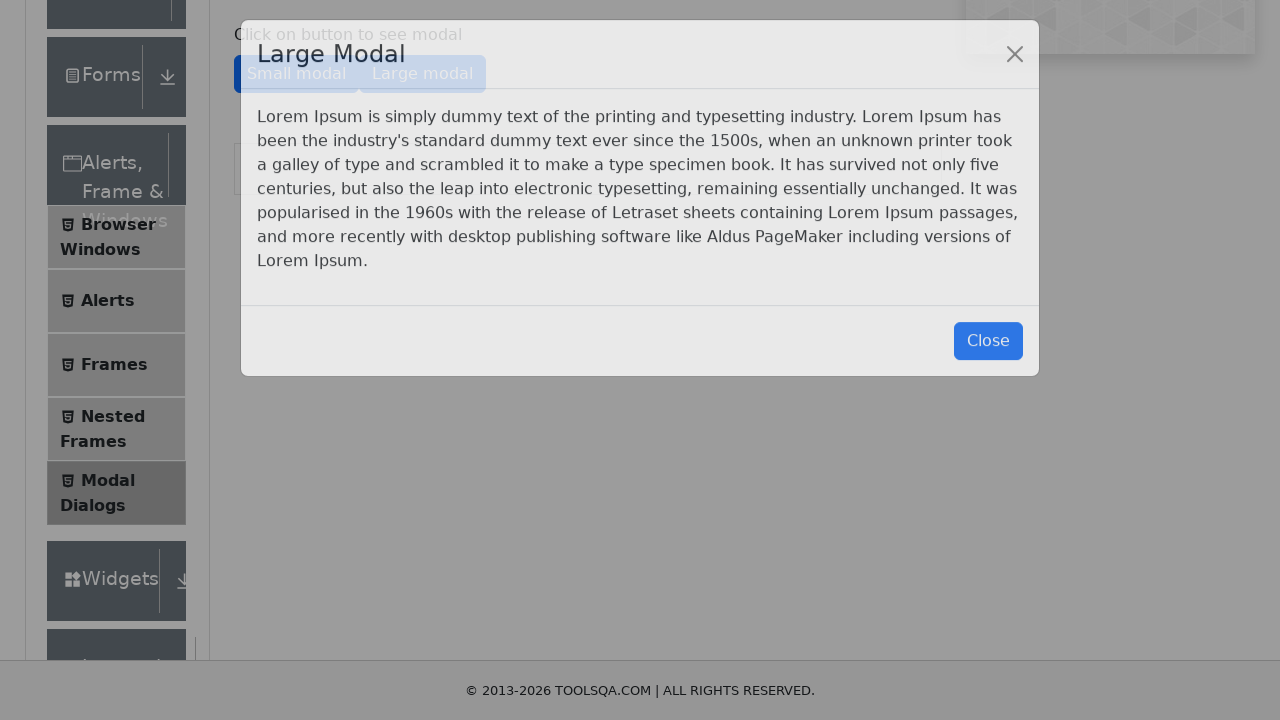

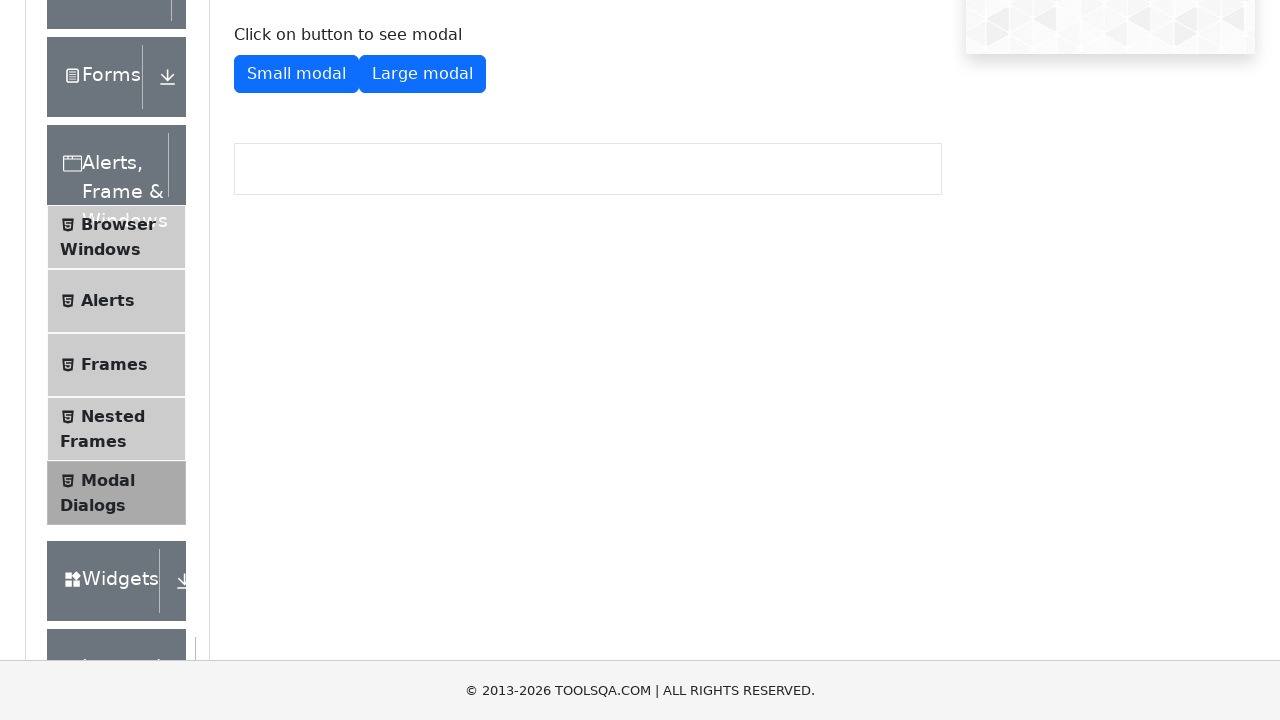